Tests the brand filtering functionality on the products page by clicking on different brand names (Madame and Babyhug) and verifying navigation to the respective brand pages.

Starting URL: http://automationexercise.com

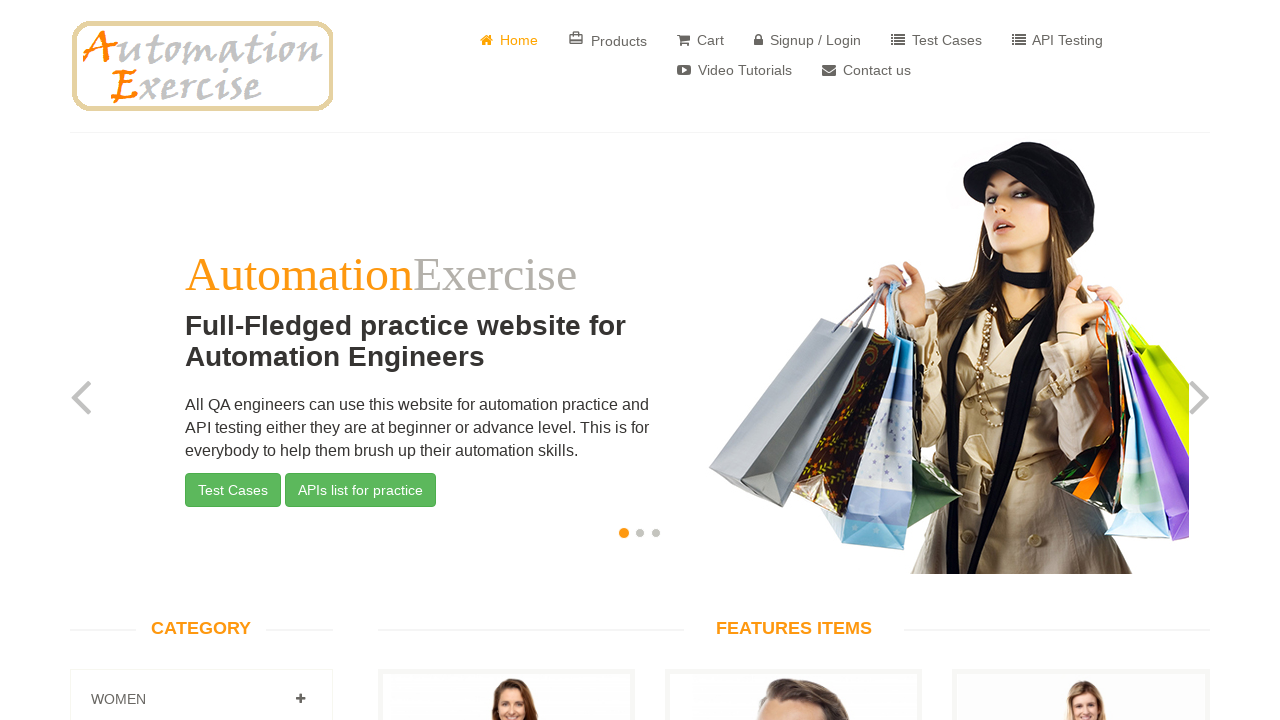

Clicked Products button at (576, 38) on xpath=//*[@class='material-icons card_travel']
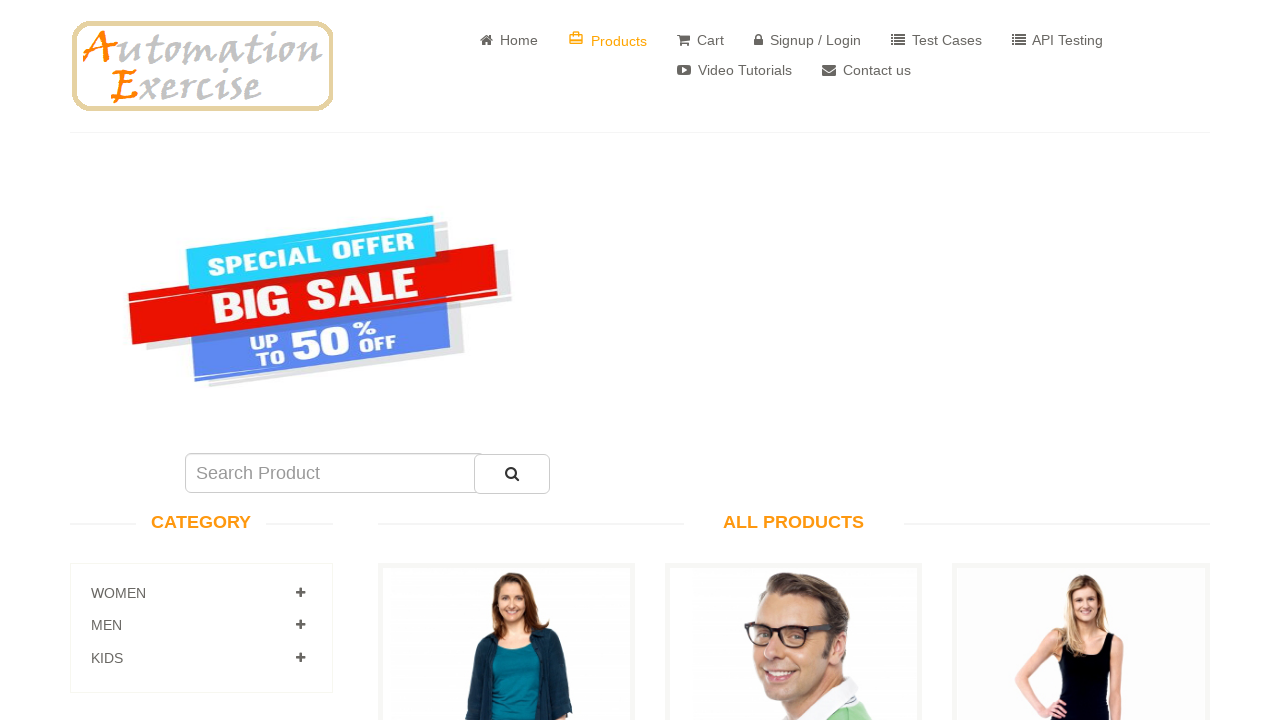

Brands section became visible
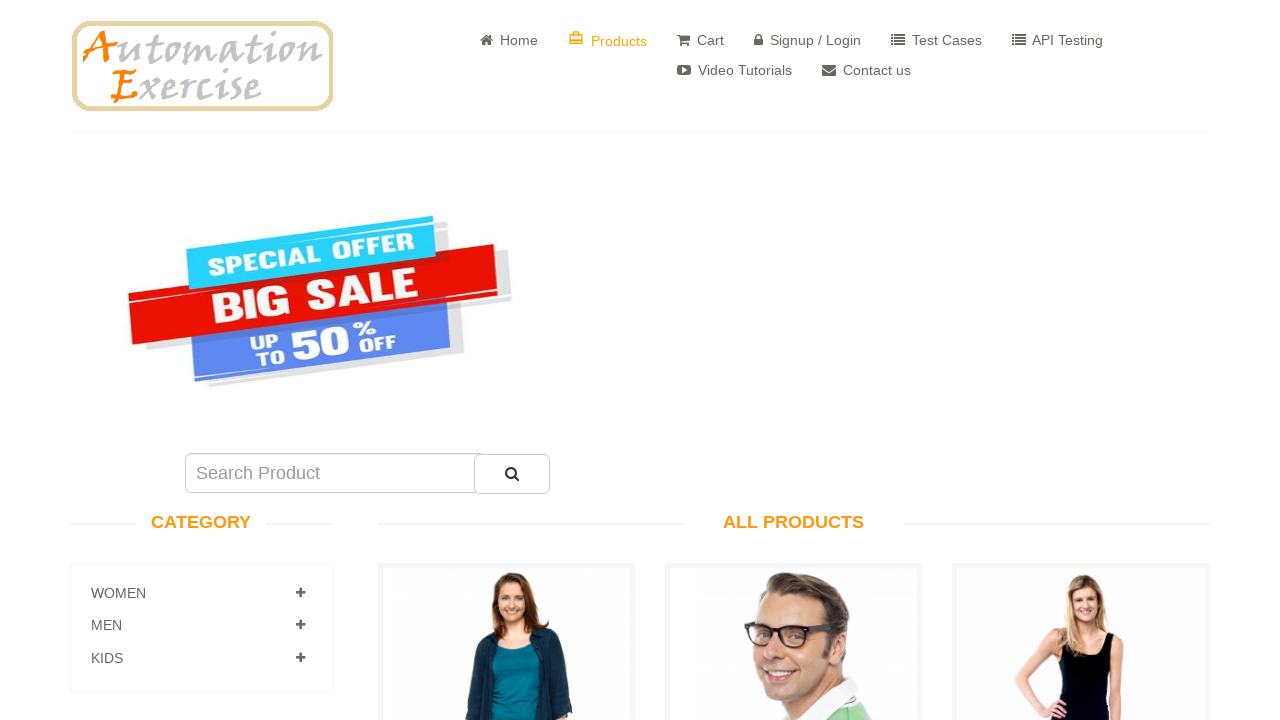

Scrolled down to see brand options
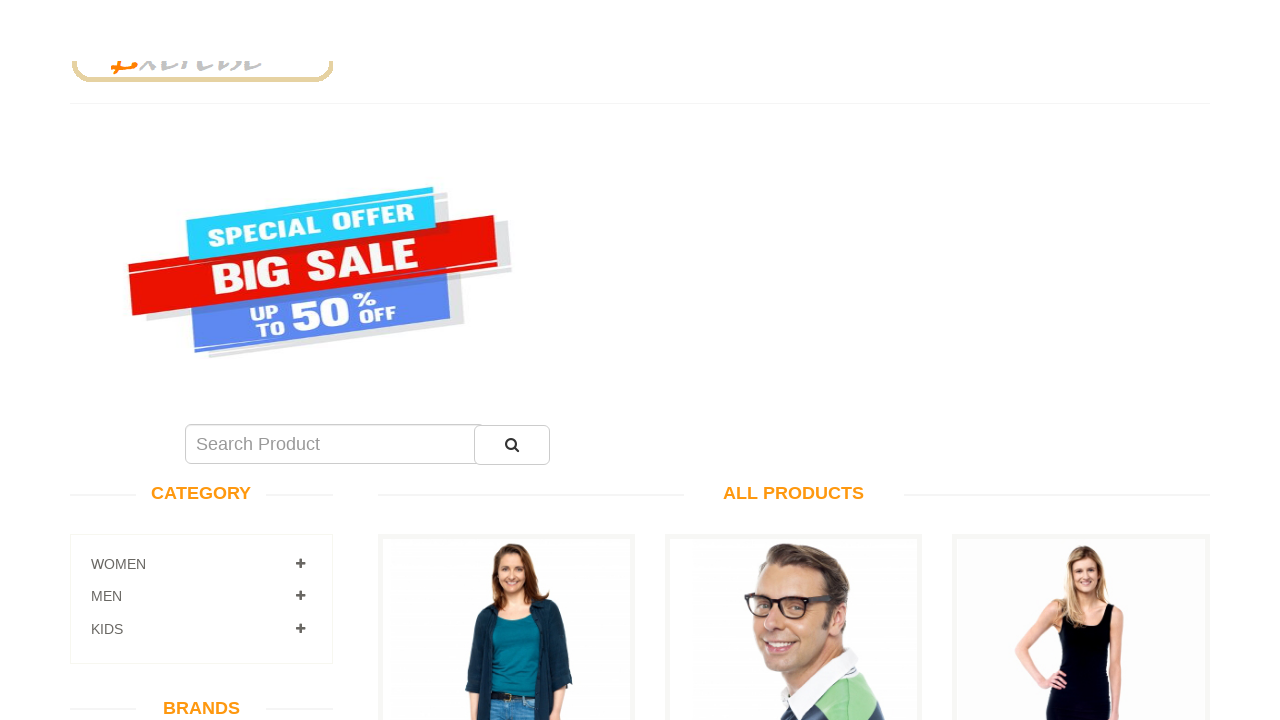

Clicked on Madame brand at (201, 242) on xpath=//a[text()='Madame']
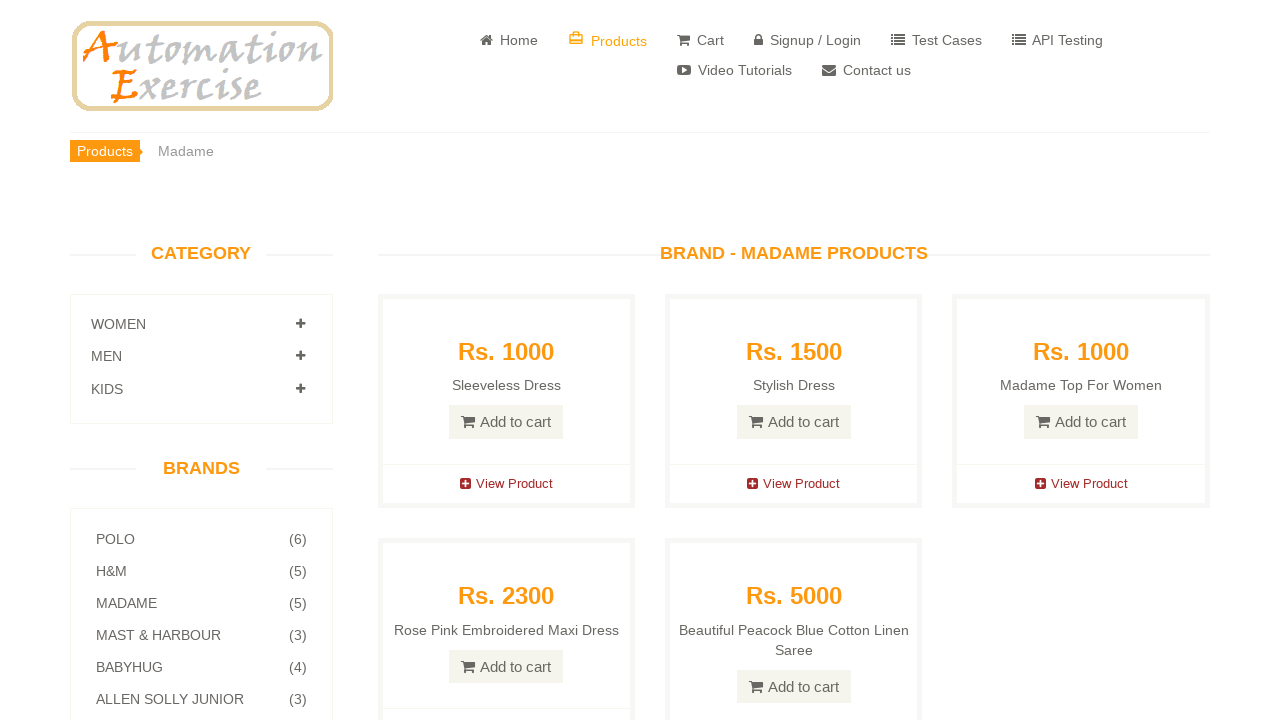

Madame brand page loaded successfully
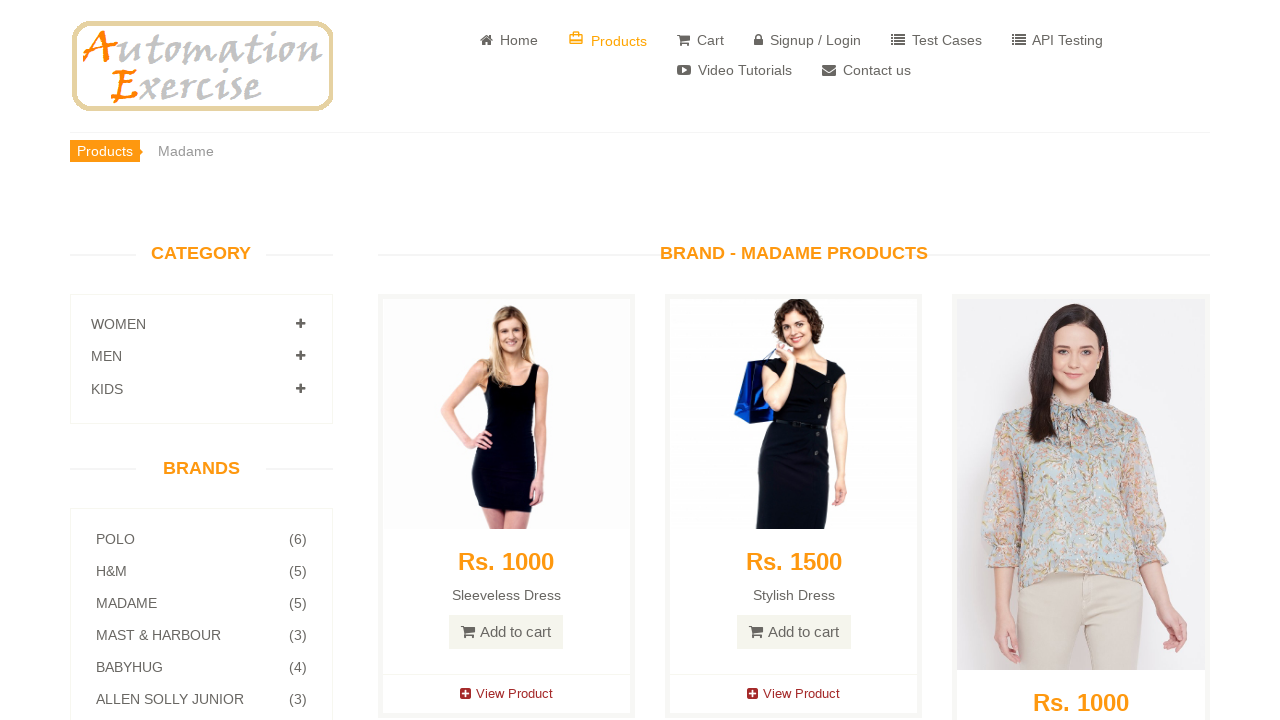

Clicked on Babyhug brand at (201, 667) on xpath=//a[text()='Babyhug']
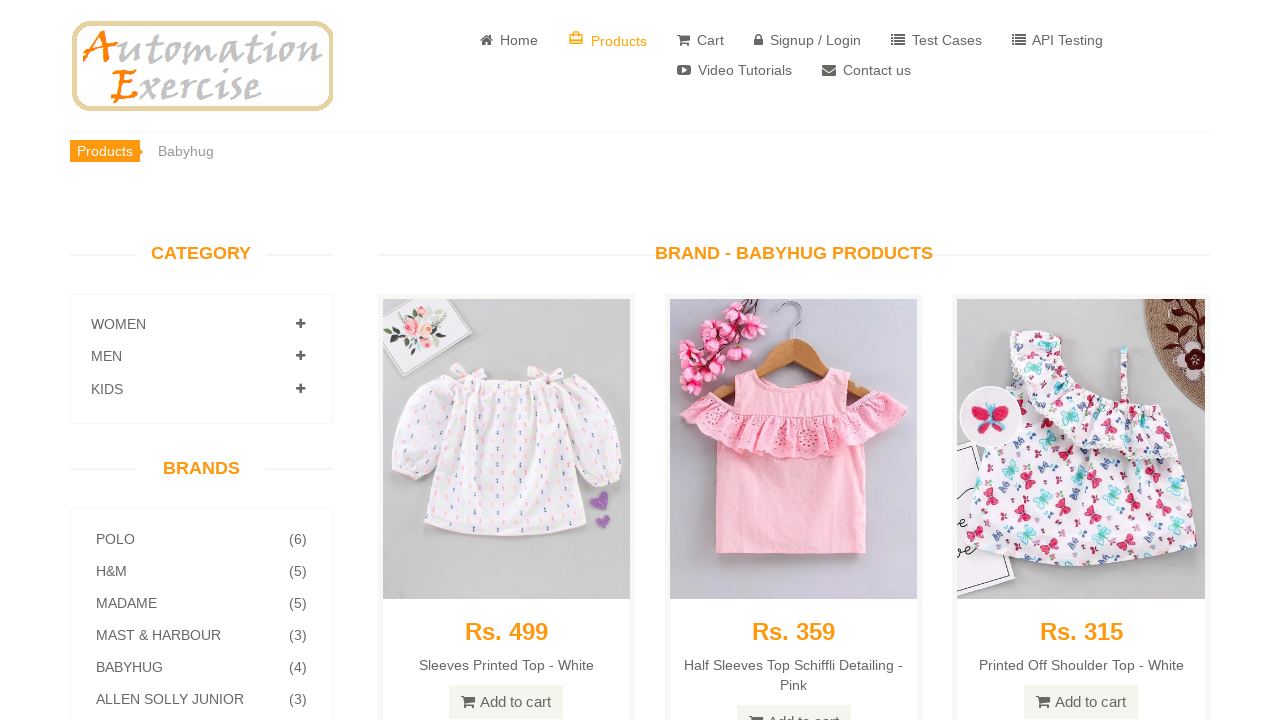

Babyhug brand page loaded successfully
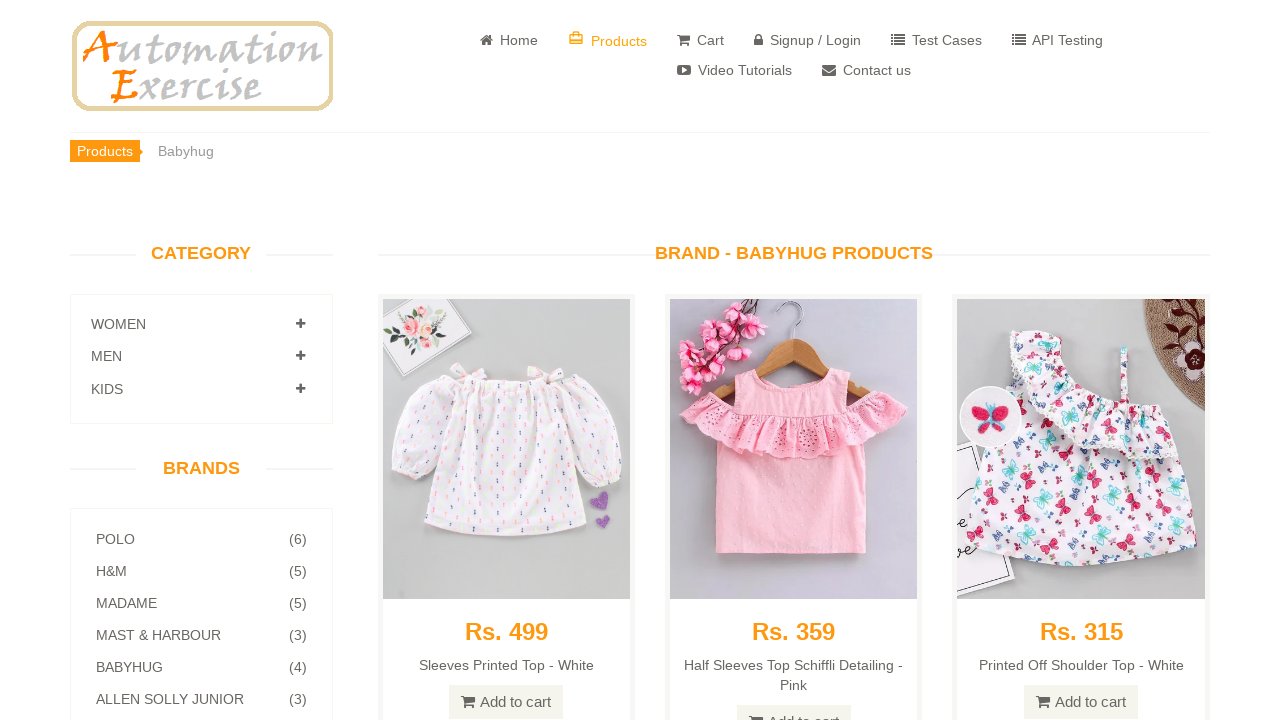

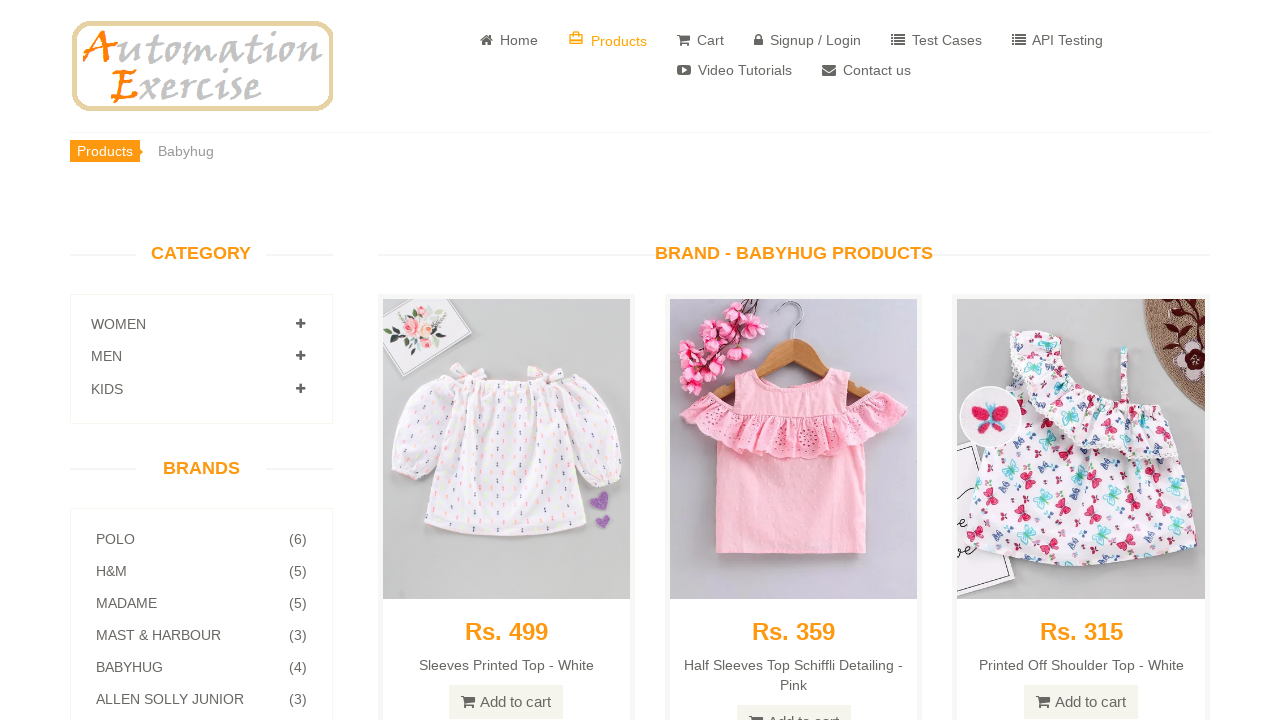